Tests alert handling functionality on DemoQA by clicking a confirm button that triggers an alert dialog, then dismissing the alert by clicking Cancel

Starting URL: https://demoqa.com/alerts

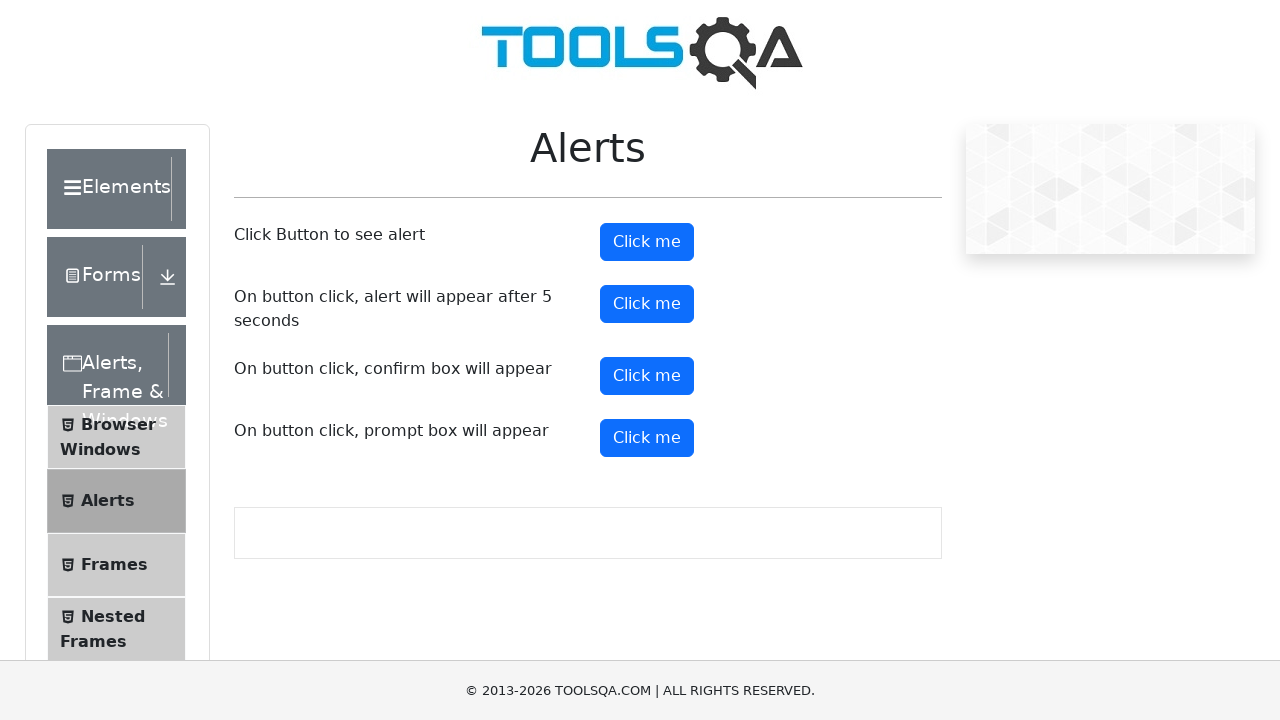

Clicked confirm button to trigger alert dialog at (647, 376) on #confirmButton
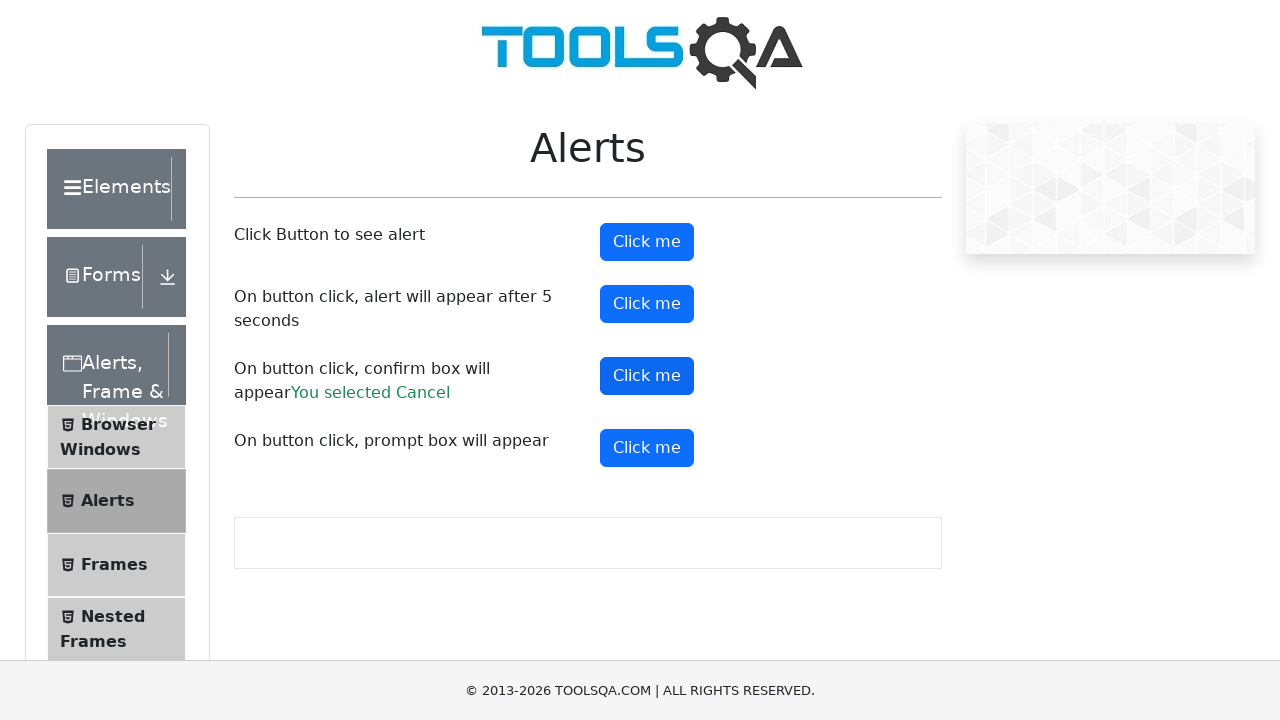

Set up dialog handler to dismiss alert by clicking Cancel
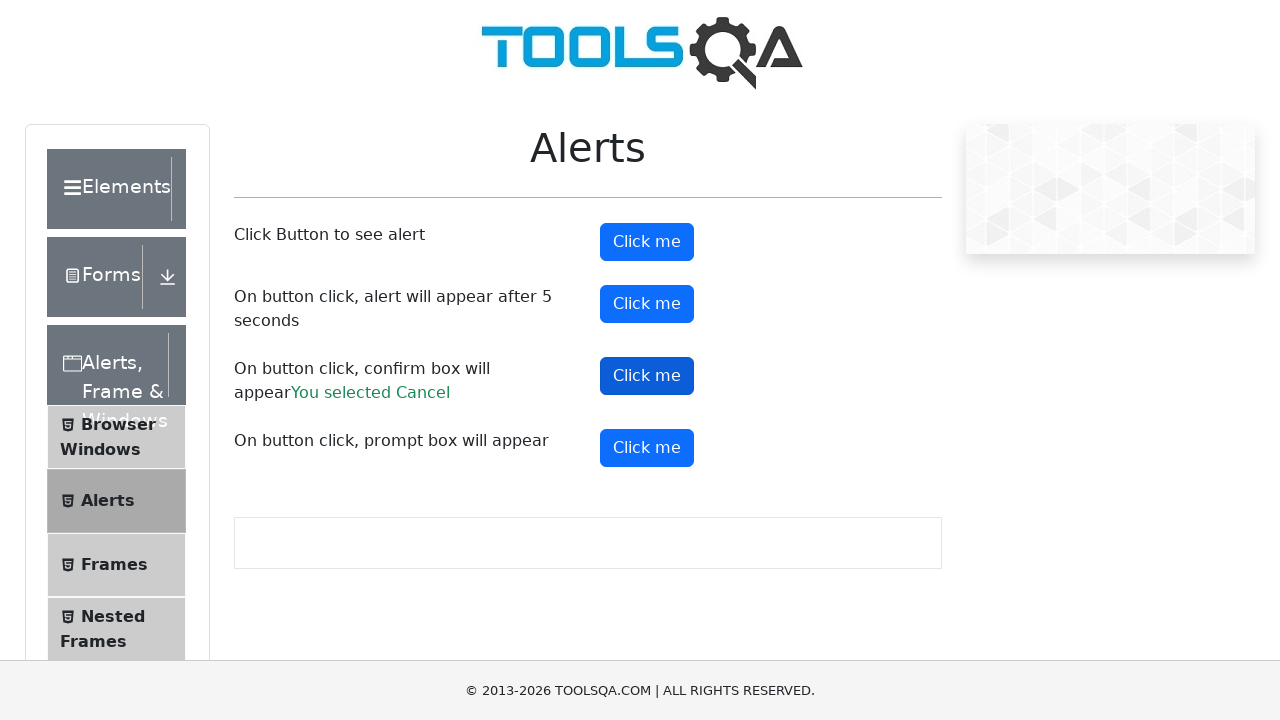

Waited for dialog interaction to complete
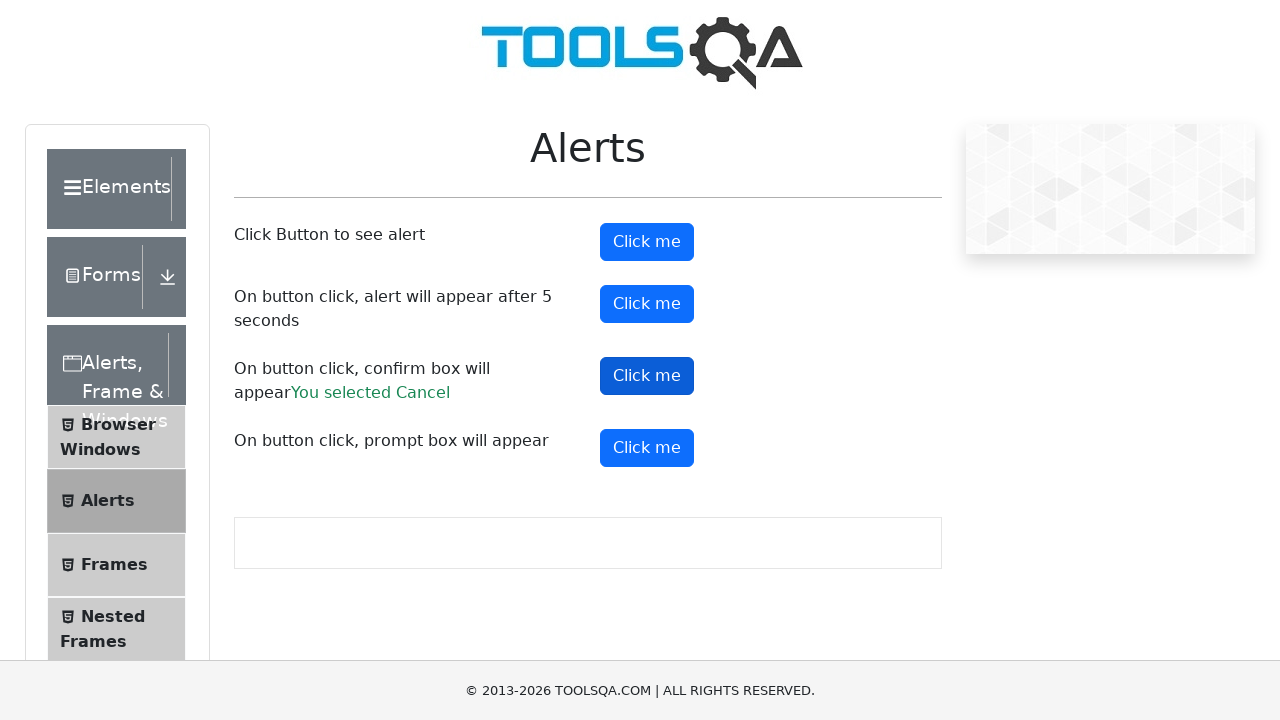

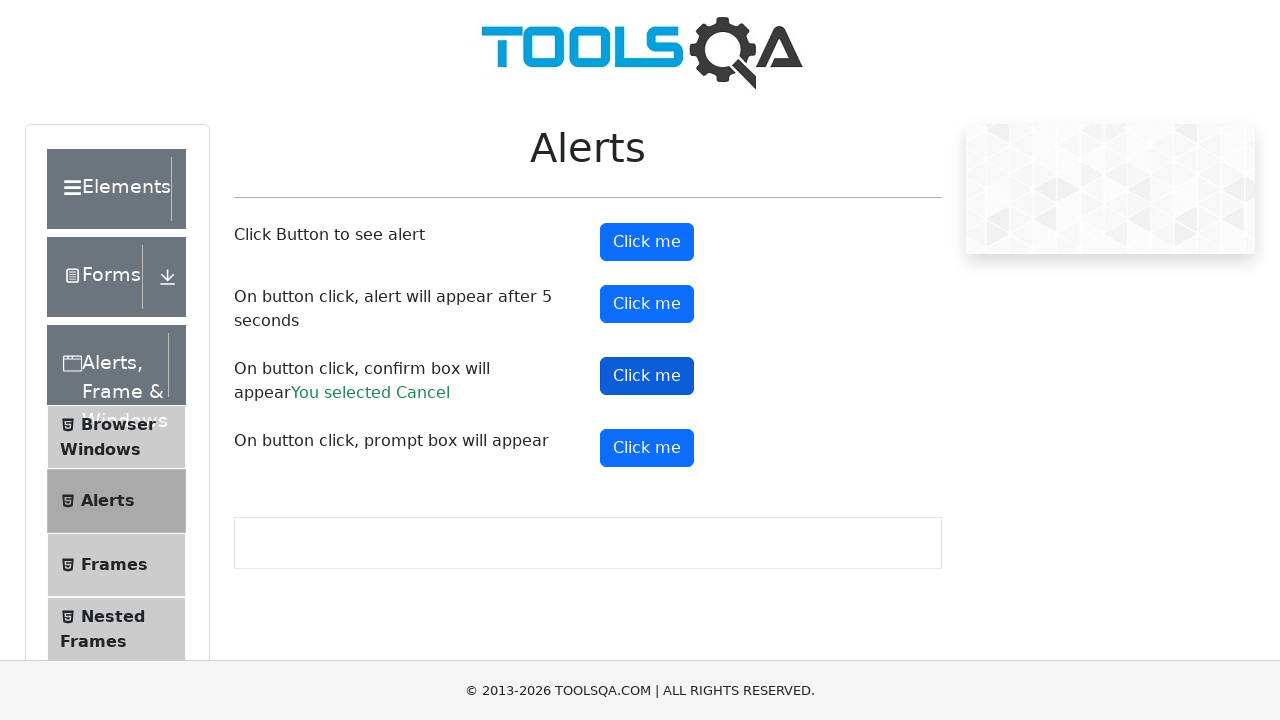